Tests a waiting scenario where a button becomes clickable after a delay, clicks it, and verifies a success message appears

Starting URL: http://suninjuly.github.io/wait2.html

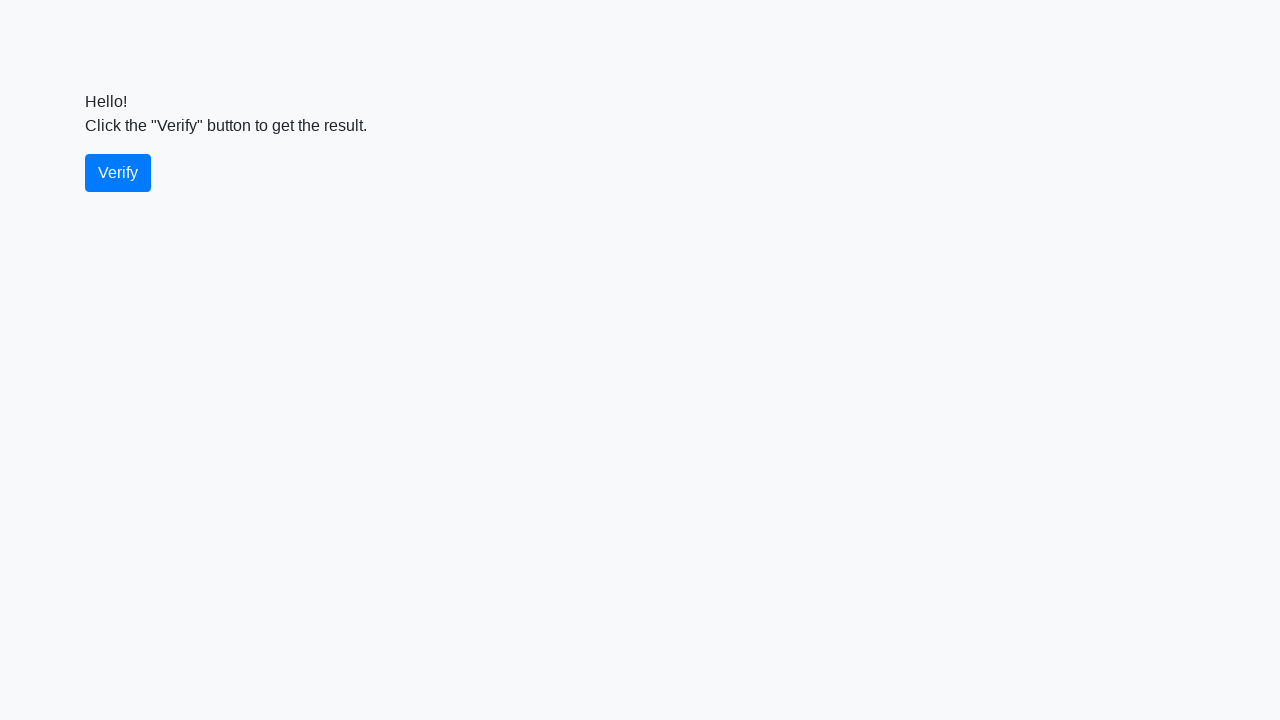

Waited for verify button to become visible
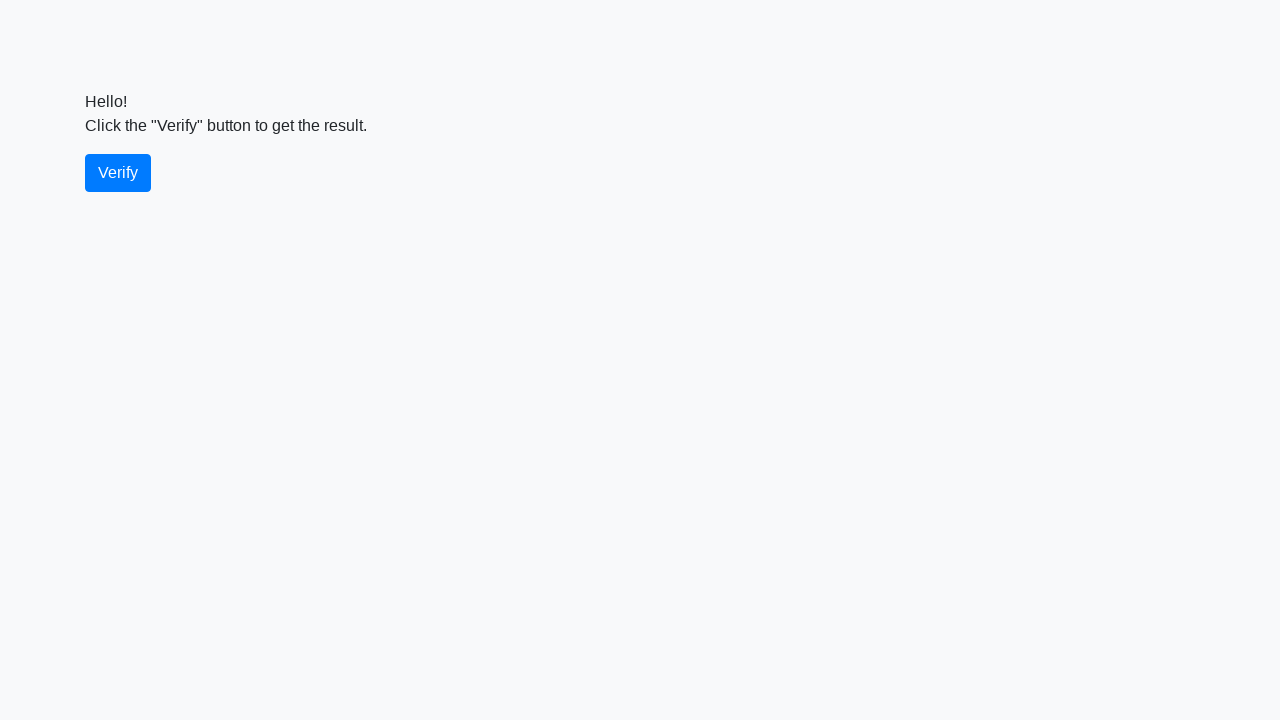

Clicked the verify button at (118, 173) on #verify
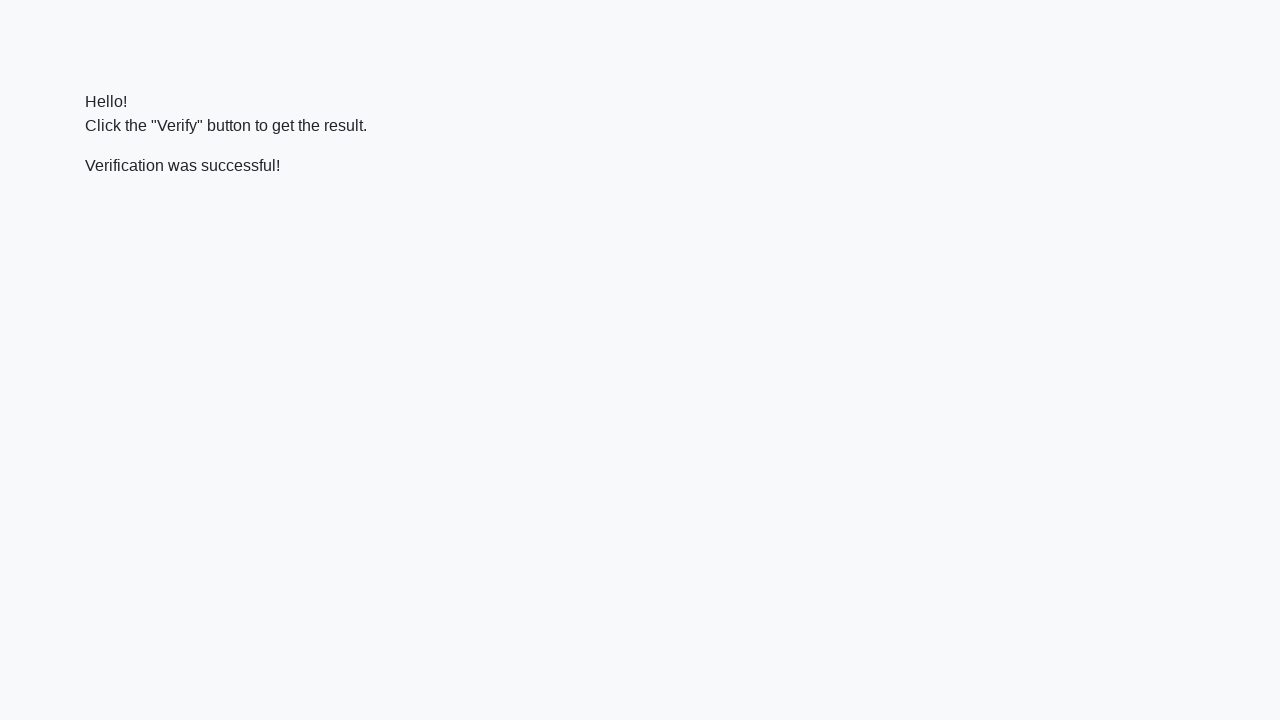

Waited for success message to appear
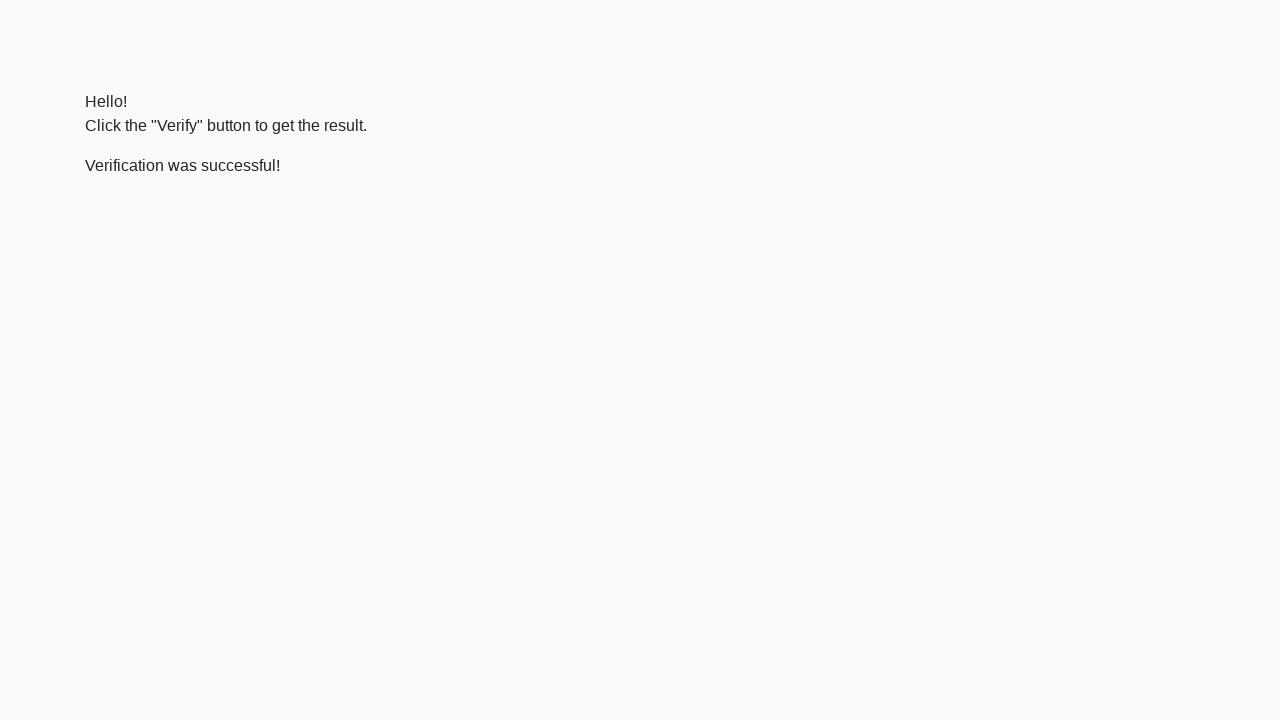

Located success message element
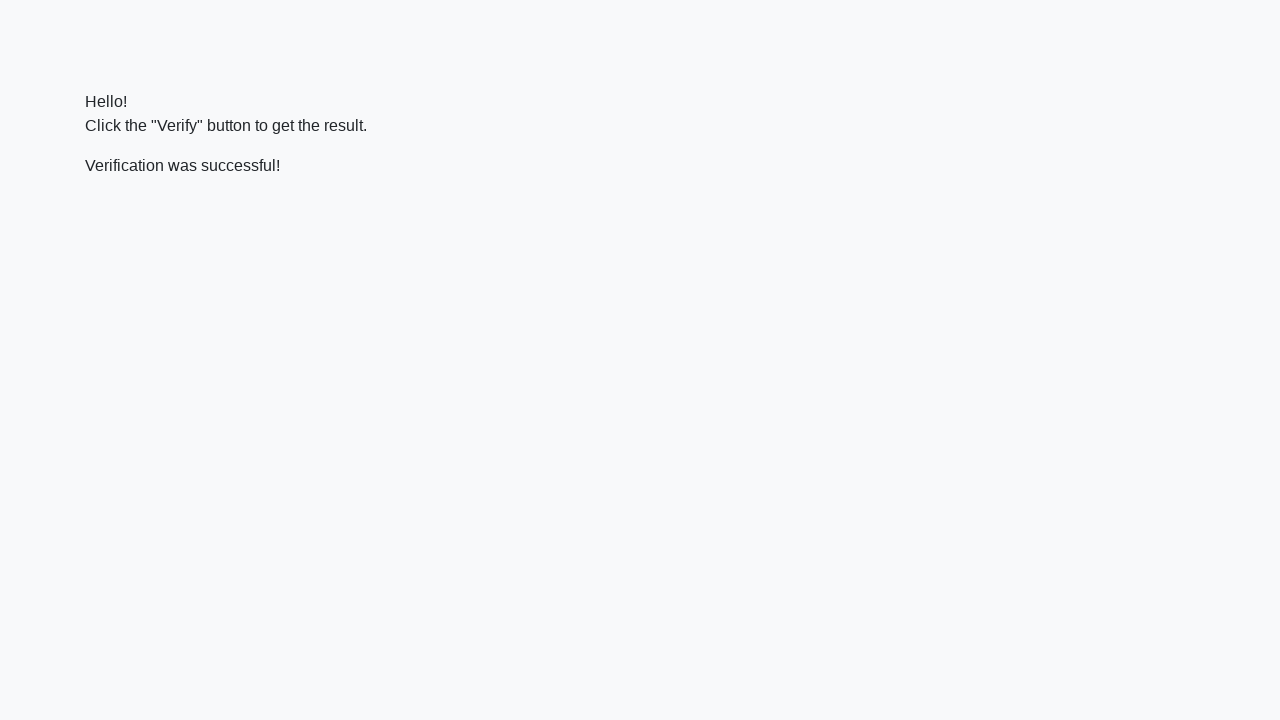

Verified success message contains 'successful'
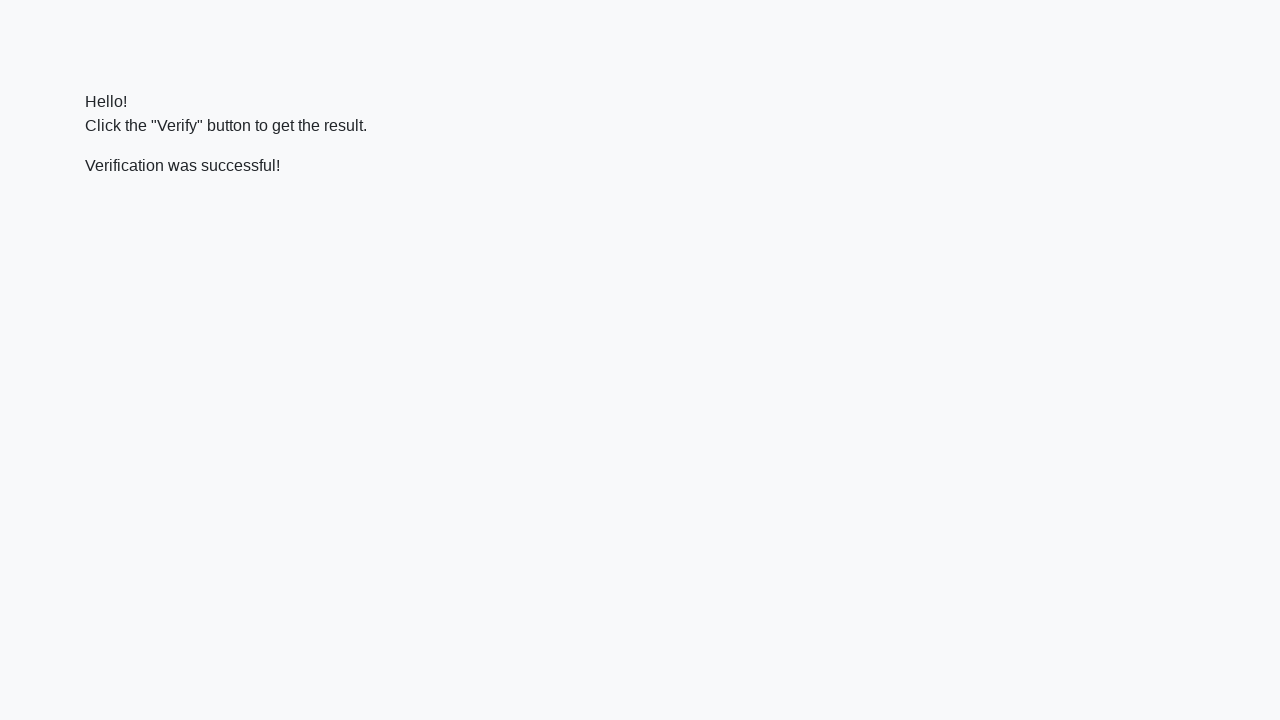

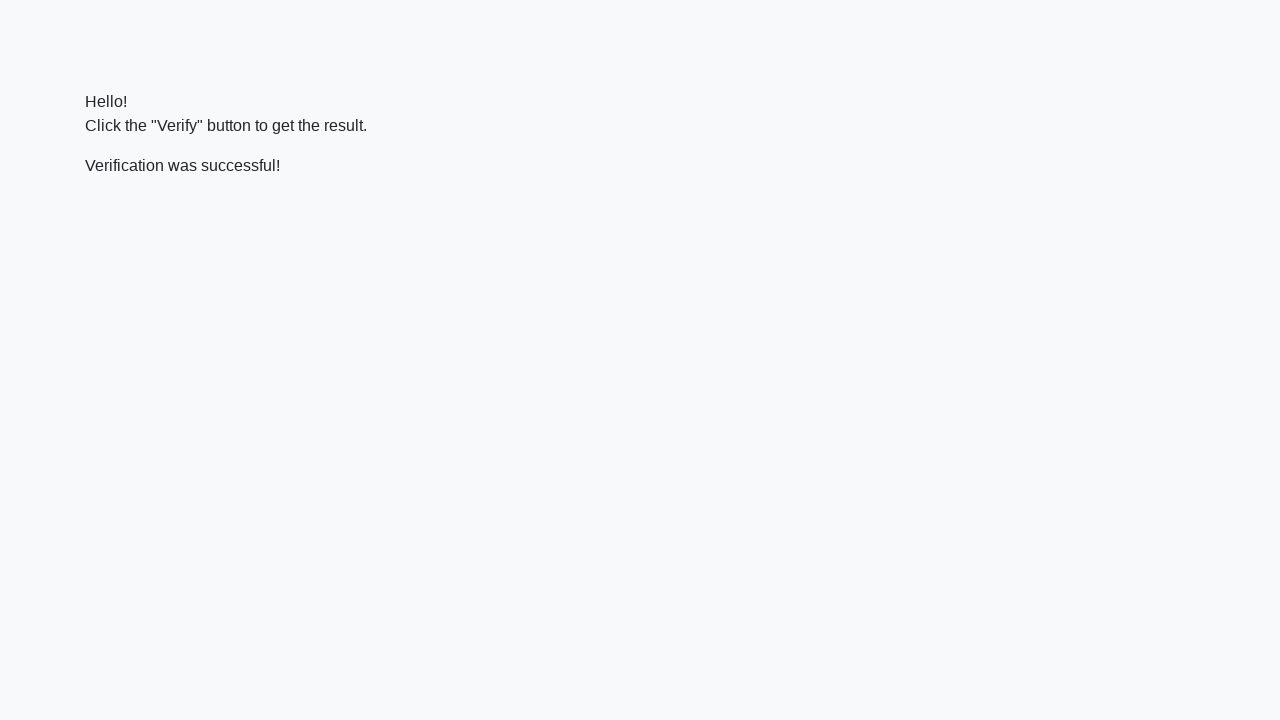